Navigates to the about page and verifies that paragraph elements are present on the page

Starting URL: https://biokart.com/about/

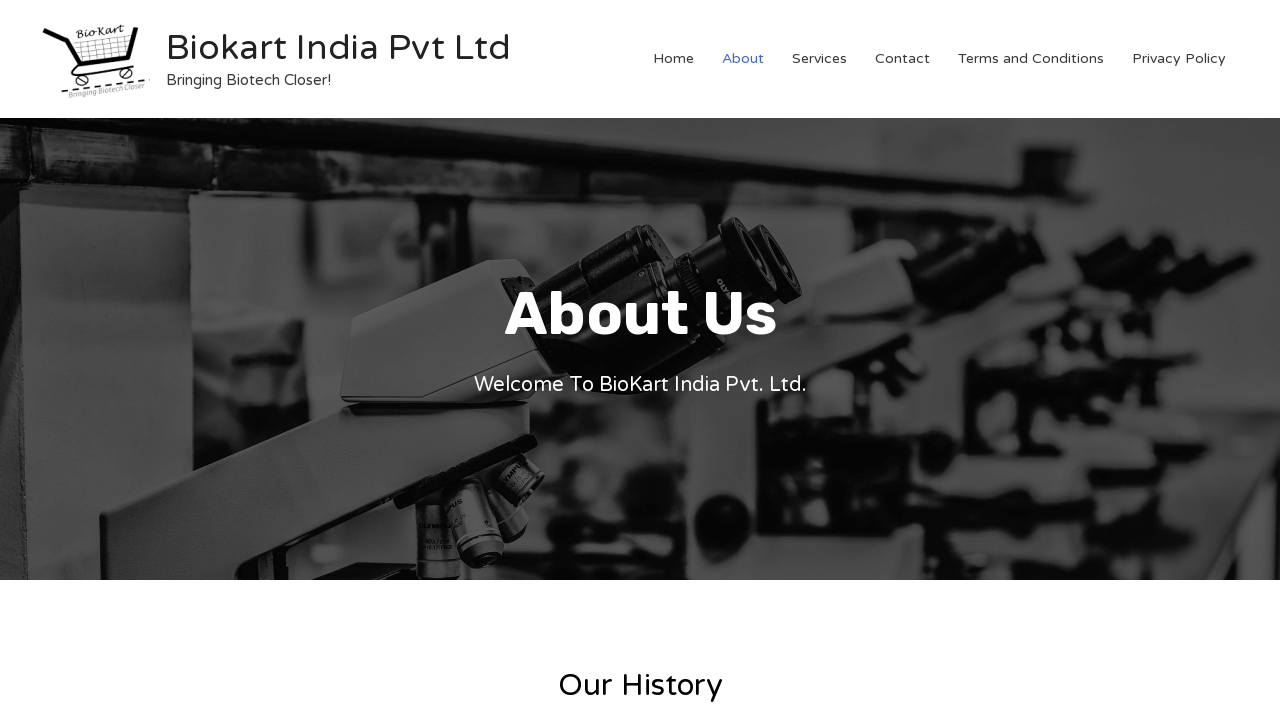

Navigated to BioKart about page
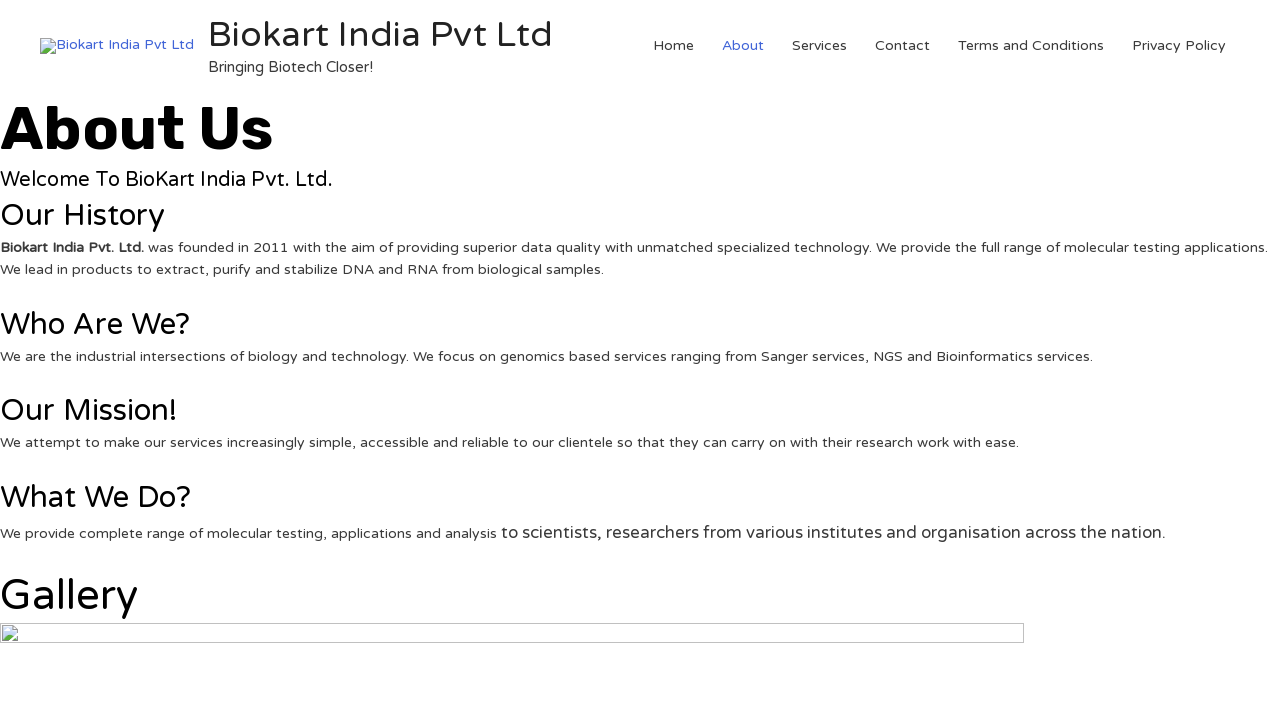

Waited for paragraph elements to load
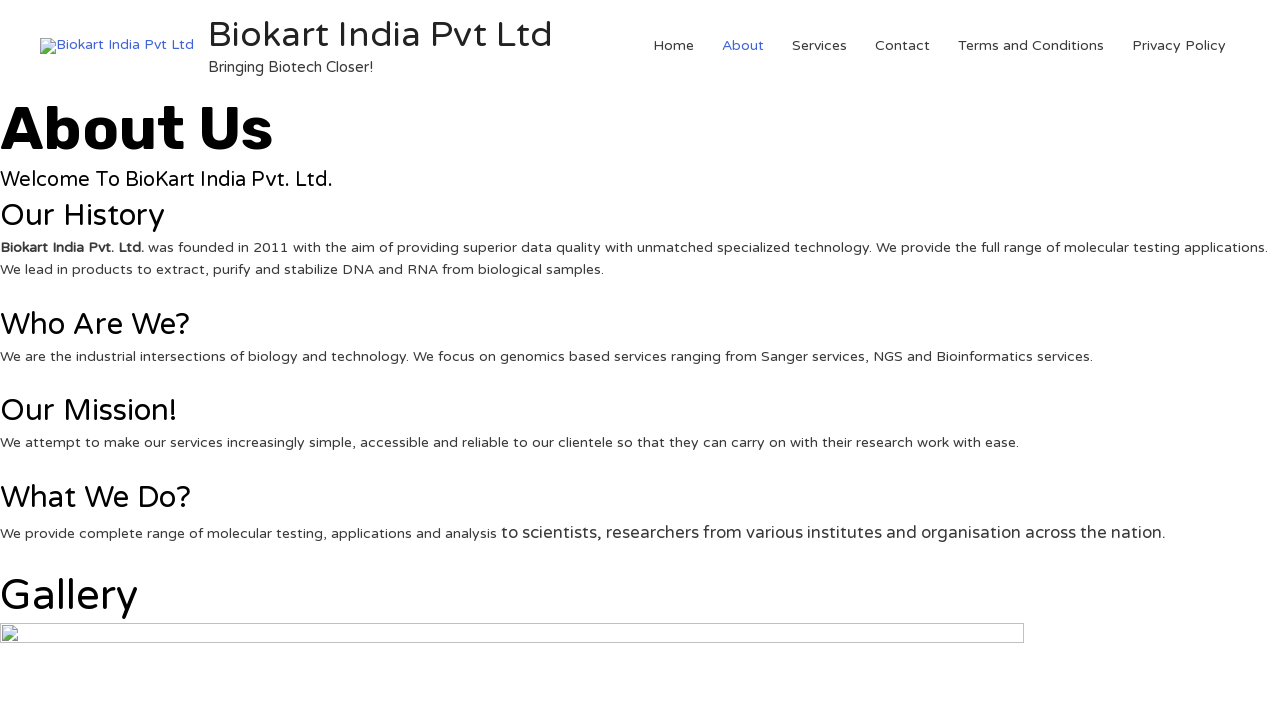

Found 23 paragraph elements on the about page
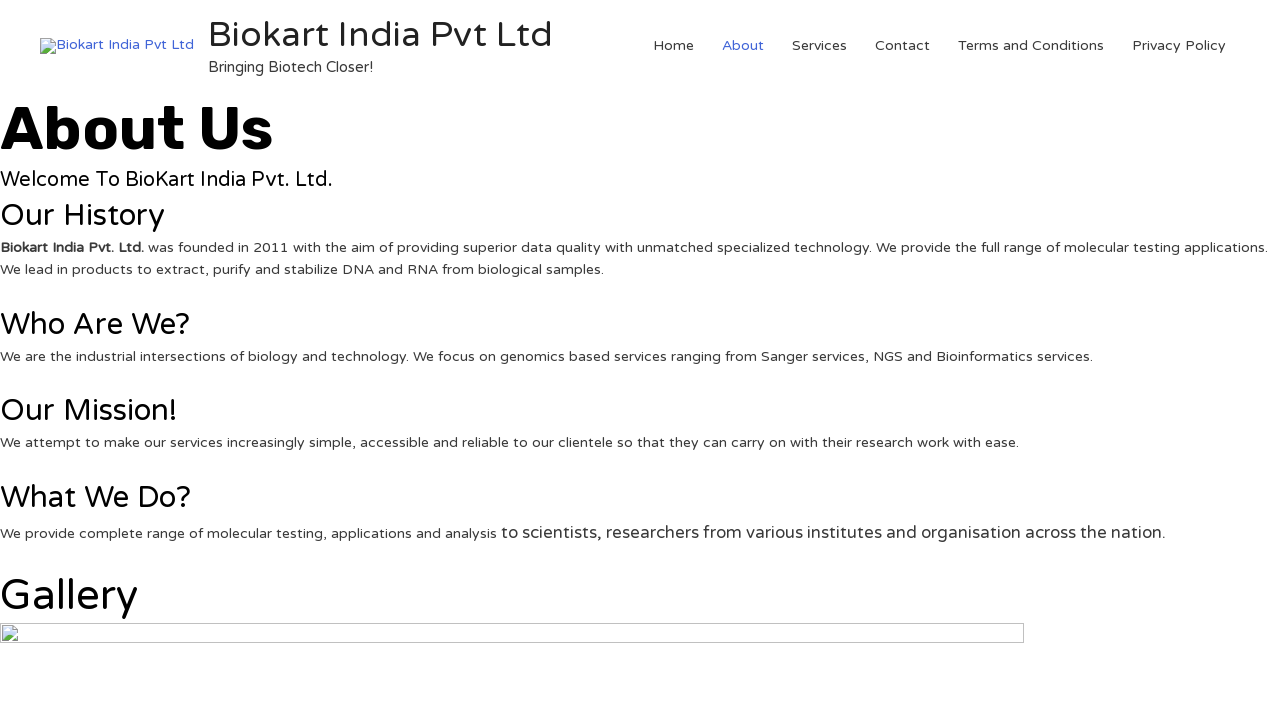

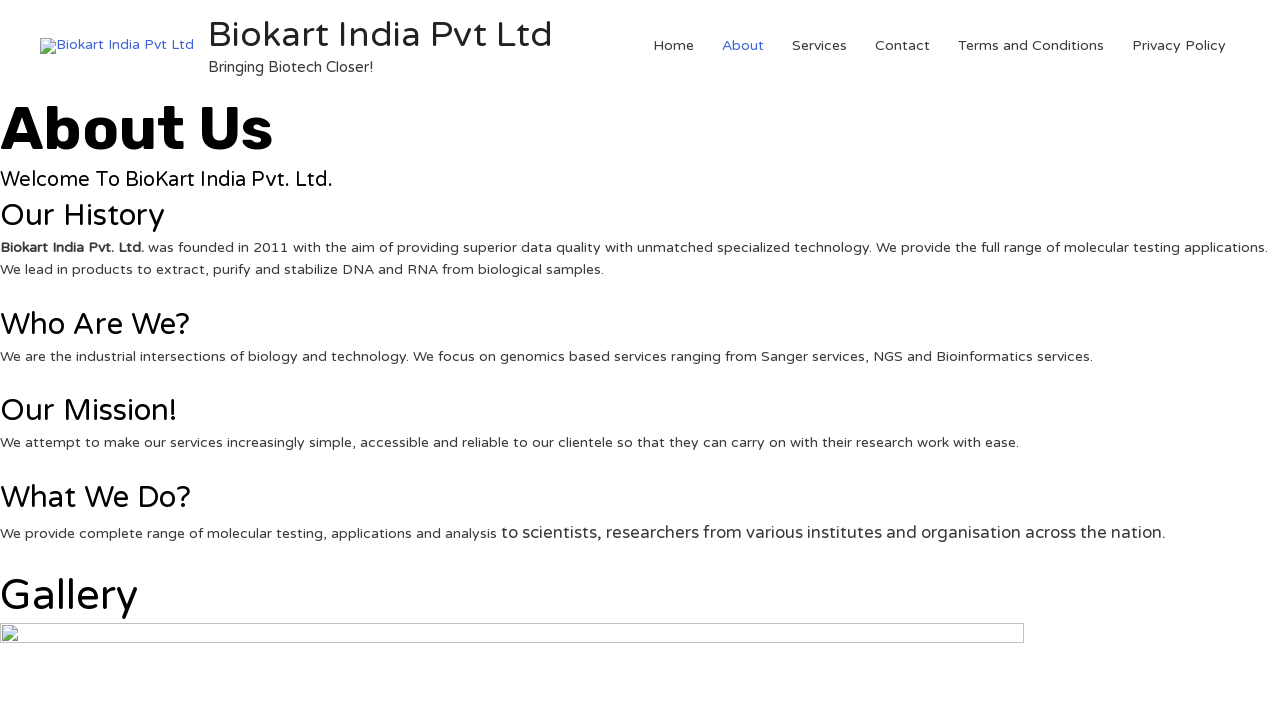